Tests drag and drop functionality on jQuery UI demo page by dragging an element and dropping it onto a target element

Starting URL: https://jqueryui.com/droppable/

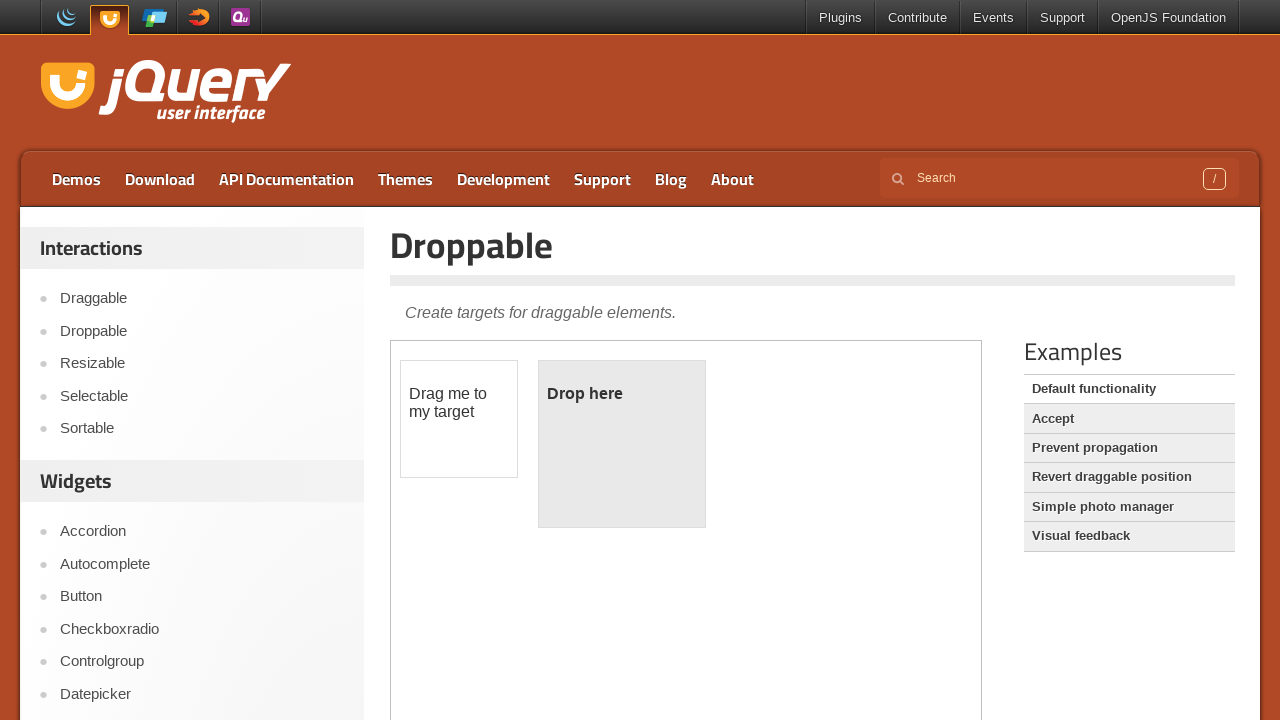

Located demo iframe
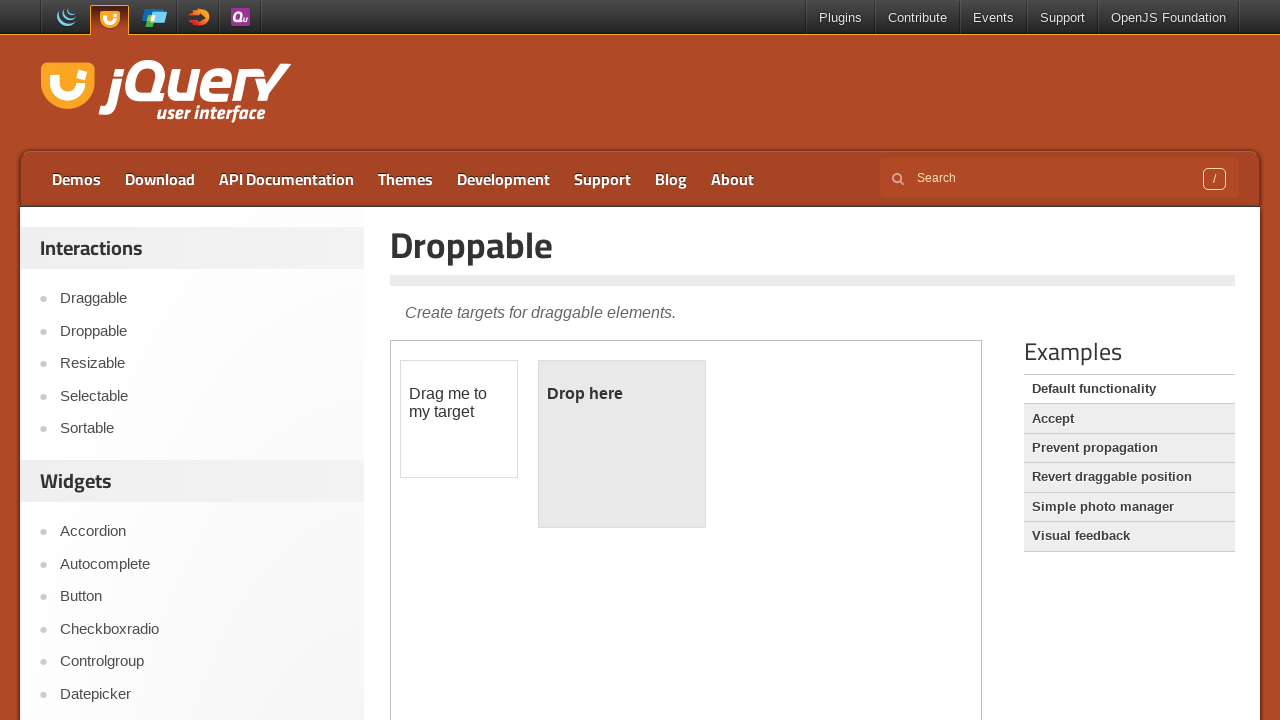

Located draggable element with id 'draggable'
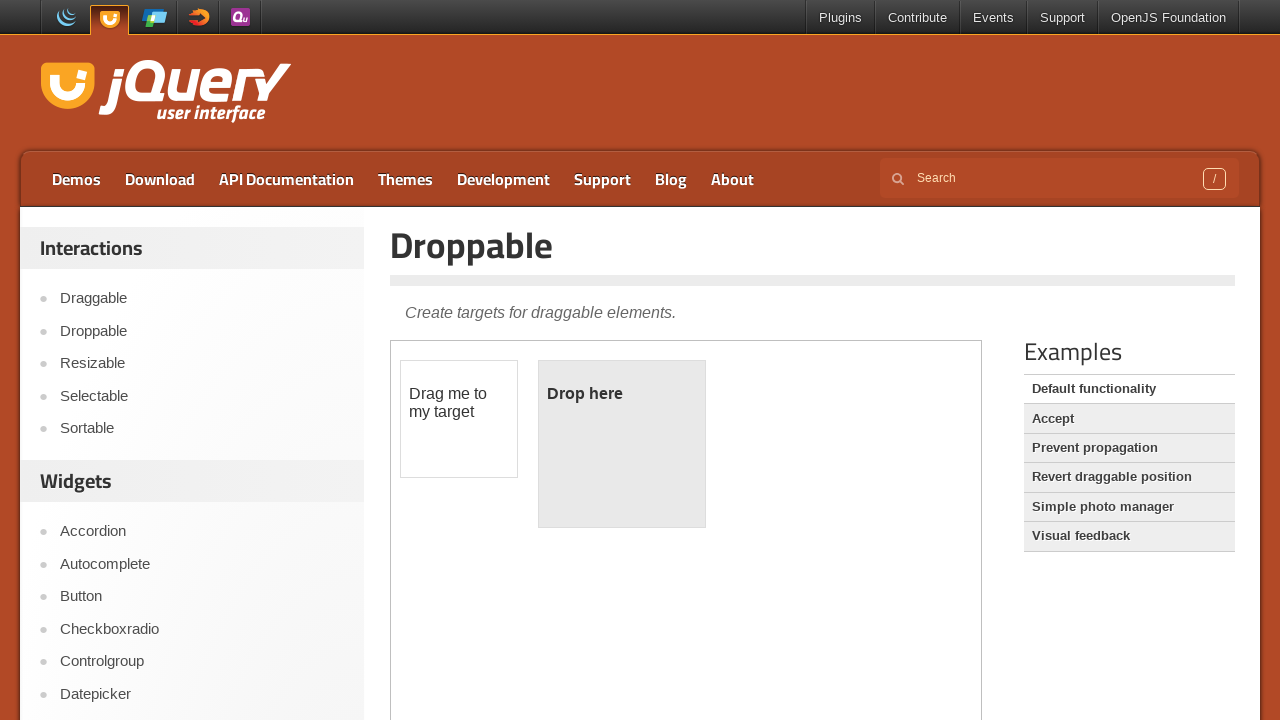

Located droppable target element with id 'droppable'
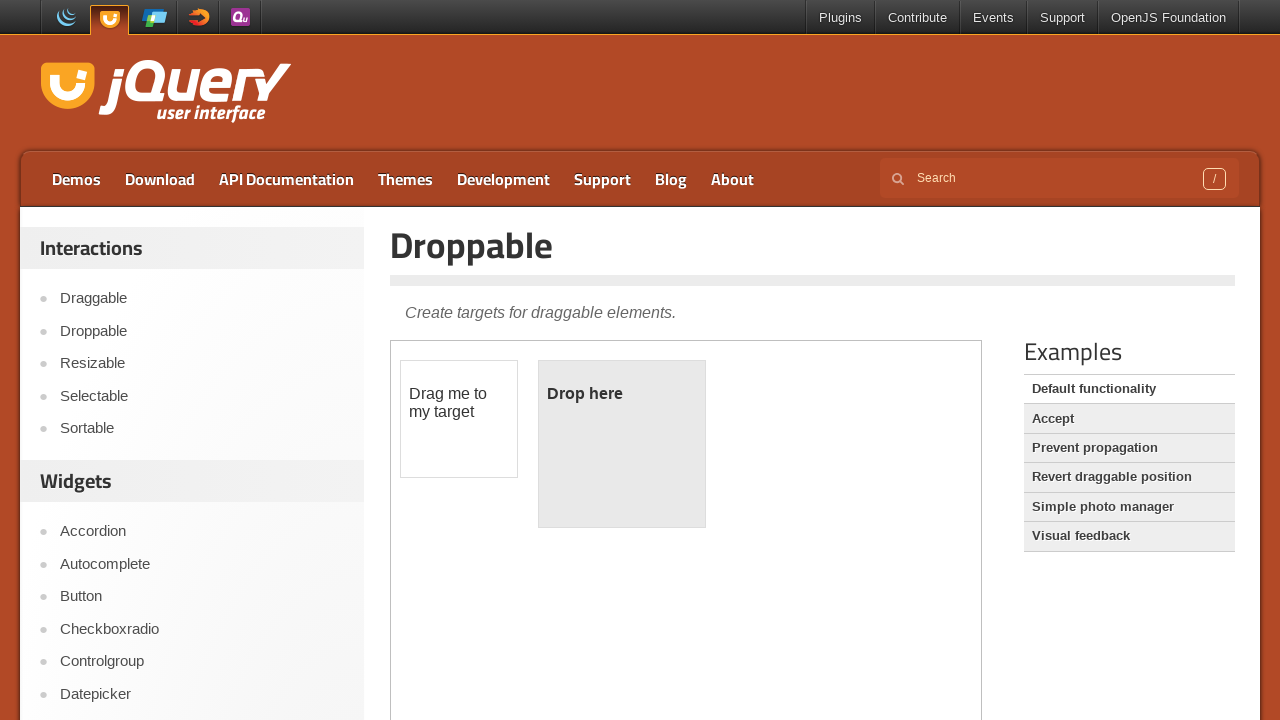

Dragged element and dropped it onto target element at (622, 444)
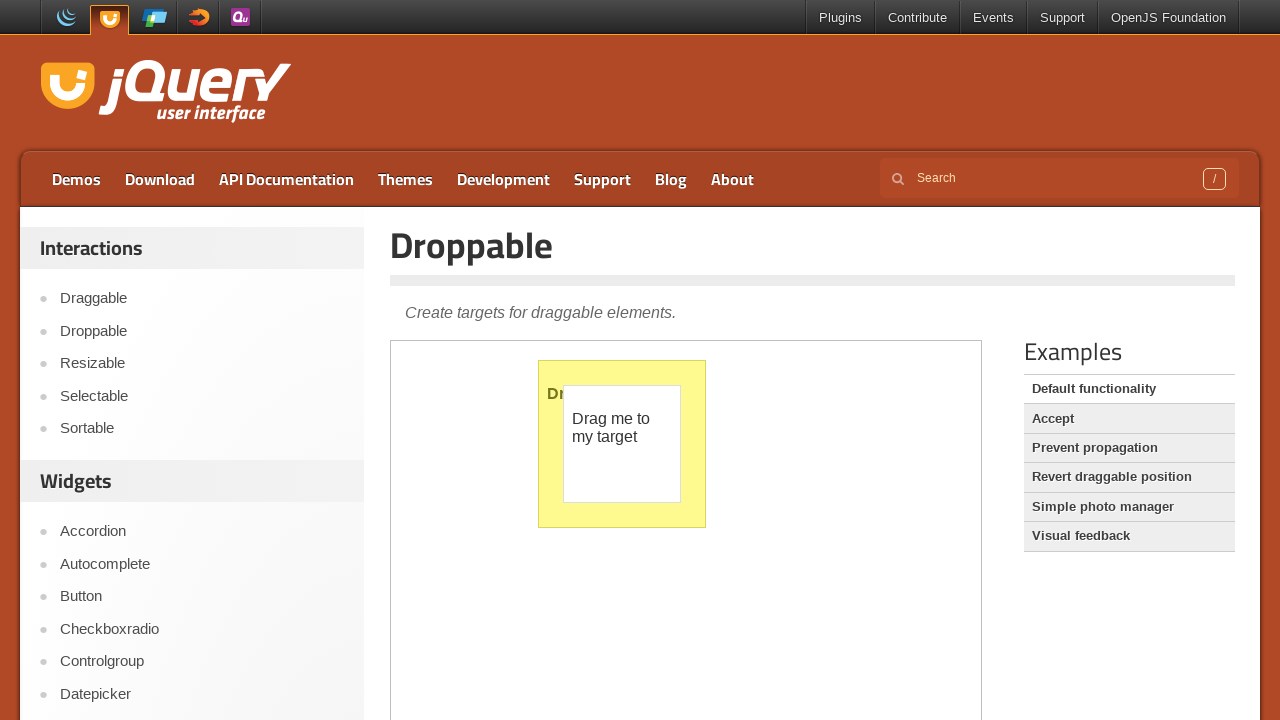

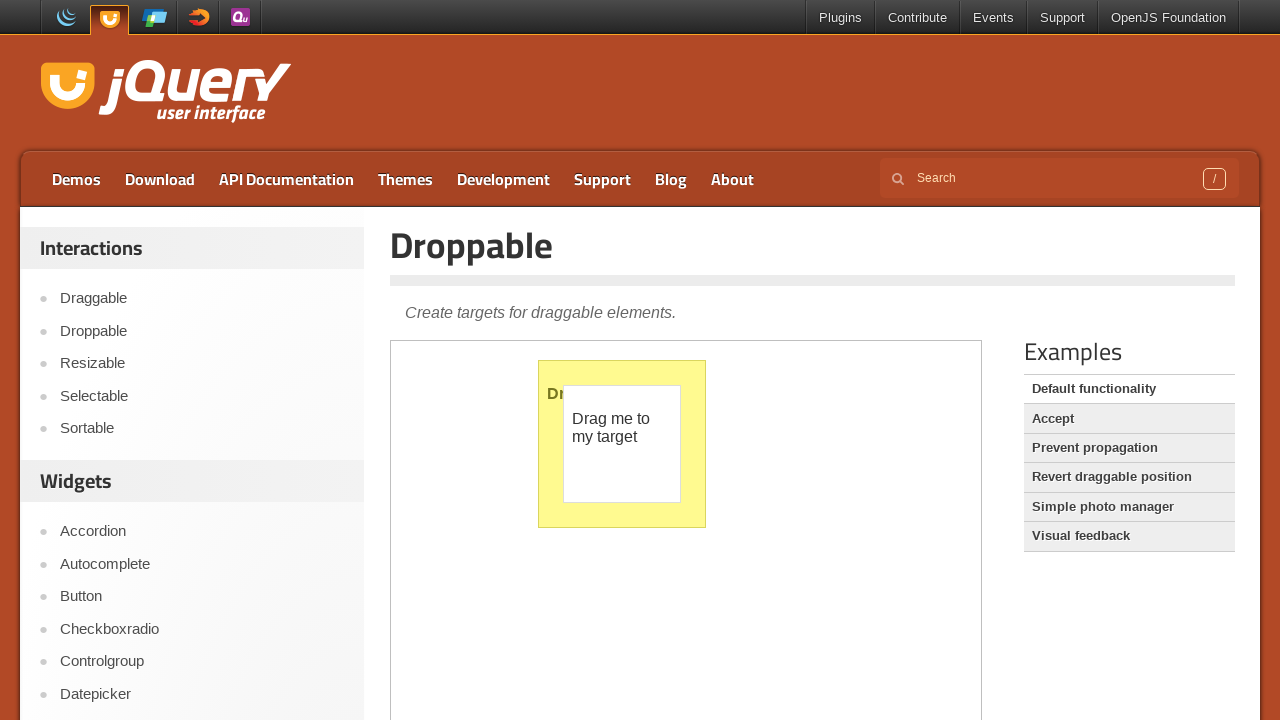